Navigates to the Circle Chart (formerly Gaon Chart) global weekly chart page and waits for song titles and artist information to load on the page.

Starting URL: https://circlechart.kr/page_chart/global.circle?termGbn=week

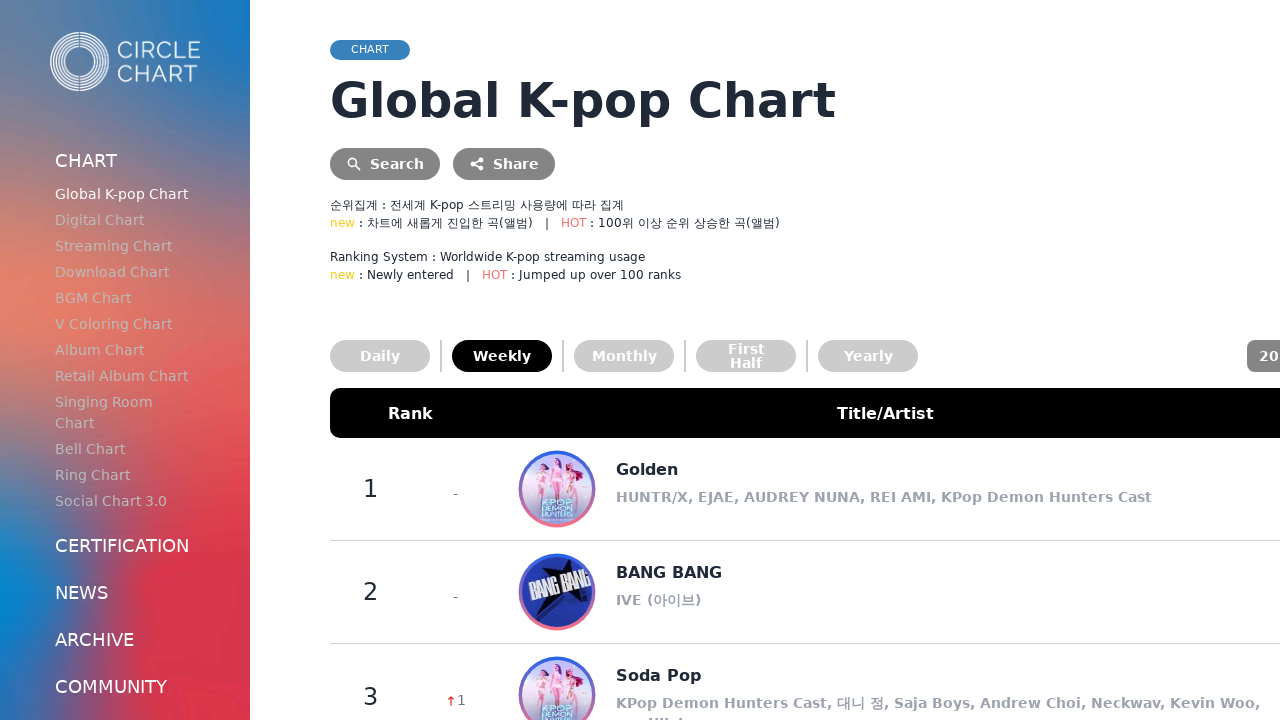

Navigated to Circle Chart global weekly chart page
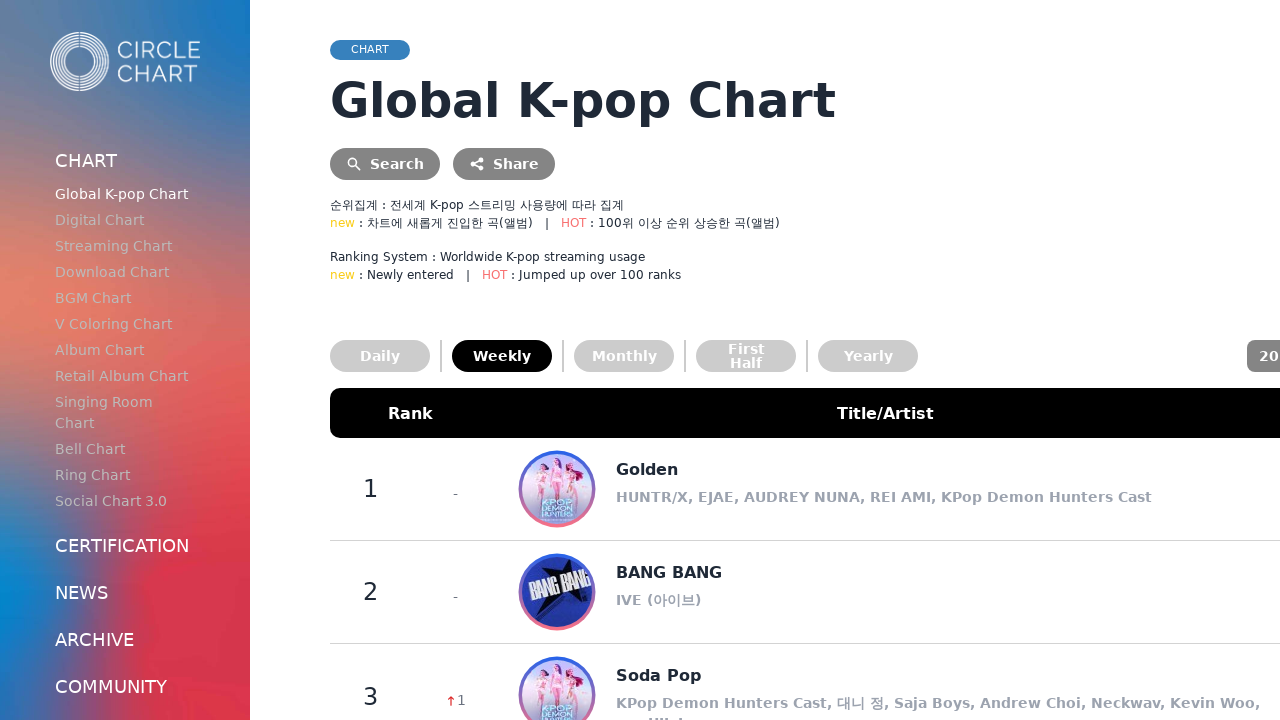

Song titles loaded on the chart page
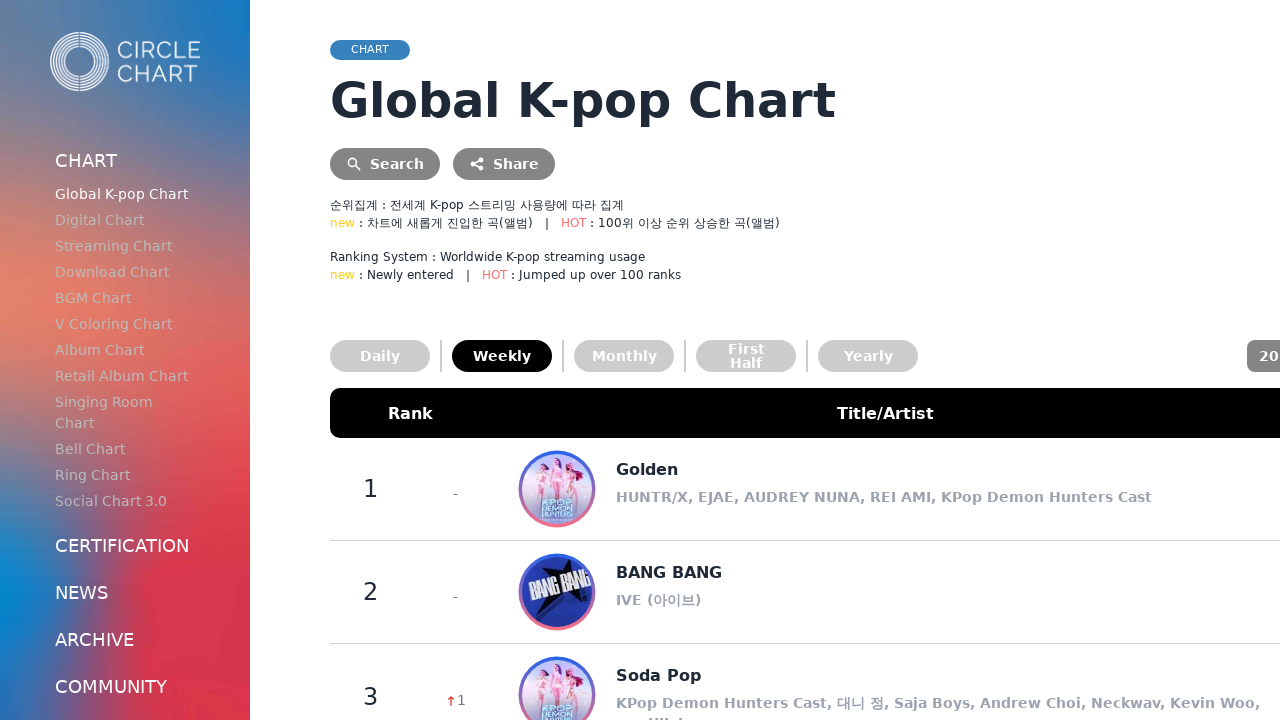

Artist information loaded on the chart page
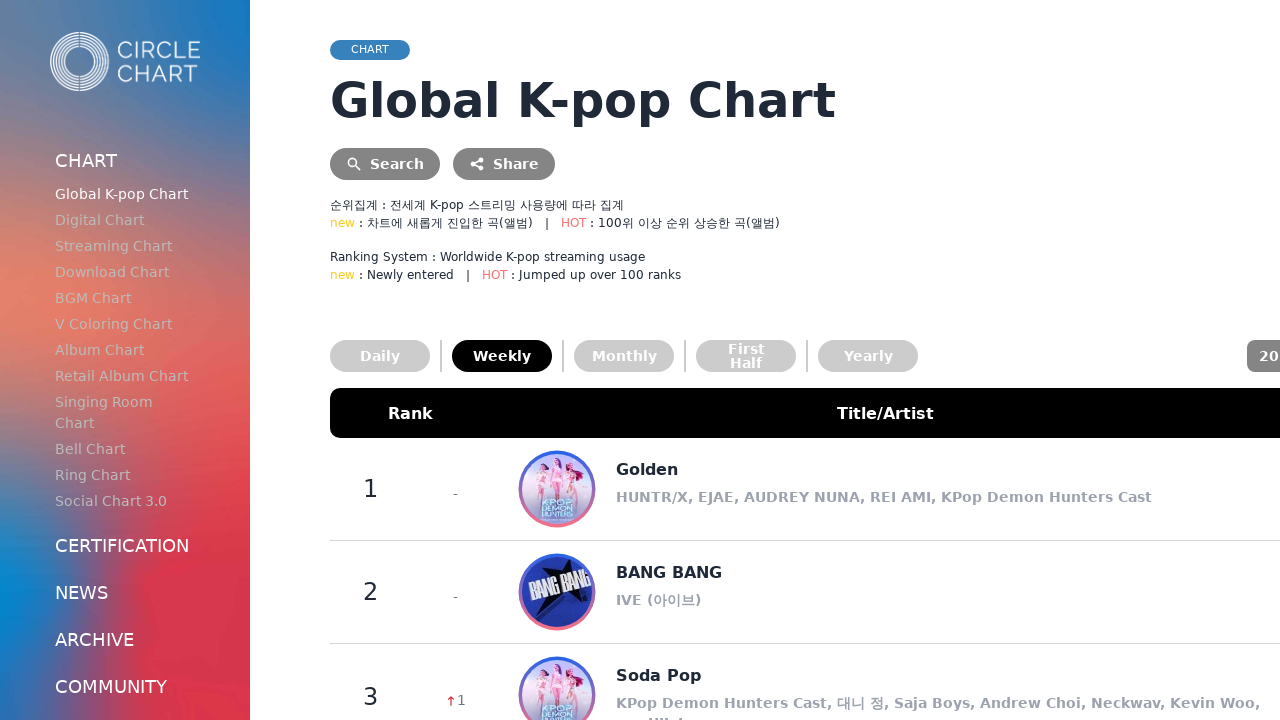

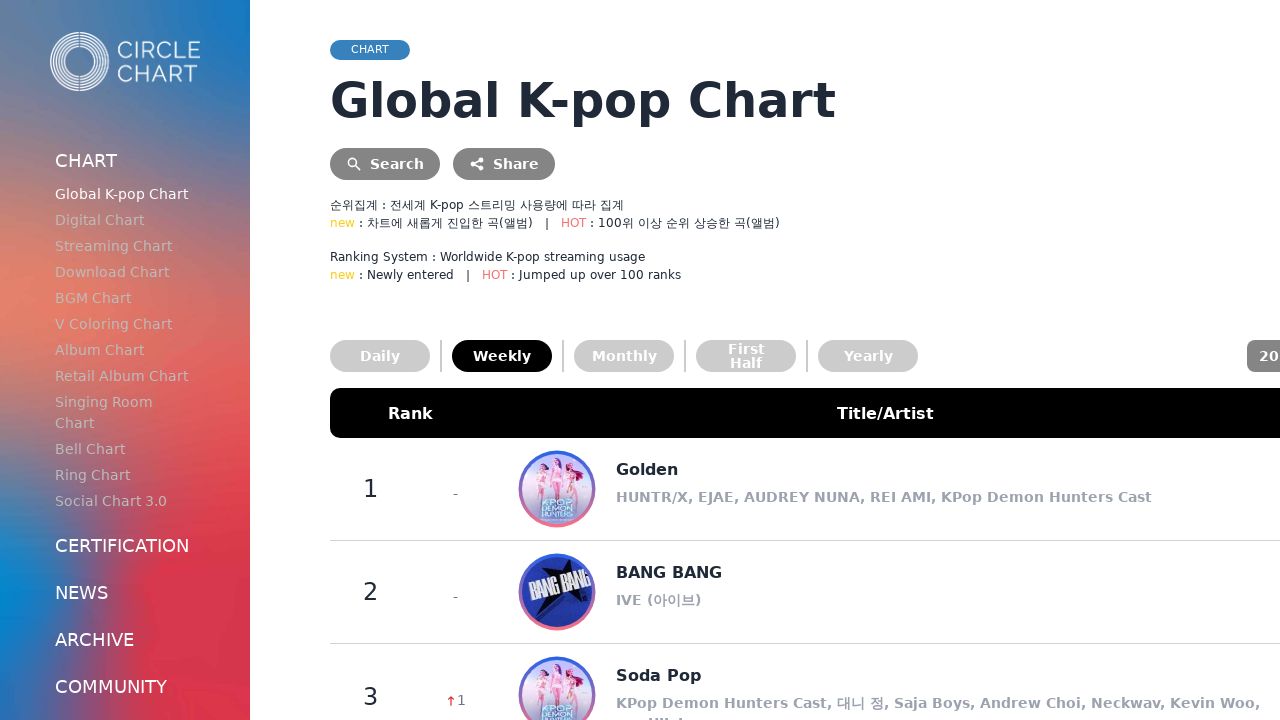